Tests complex nested iframe navigation by reading credential values from one frame and entering them into form fields across multiple nested iframes

Starting URL: https://demoapps.qspiders.com/ui/frames/nestedWithMultiple?sublist=3

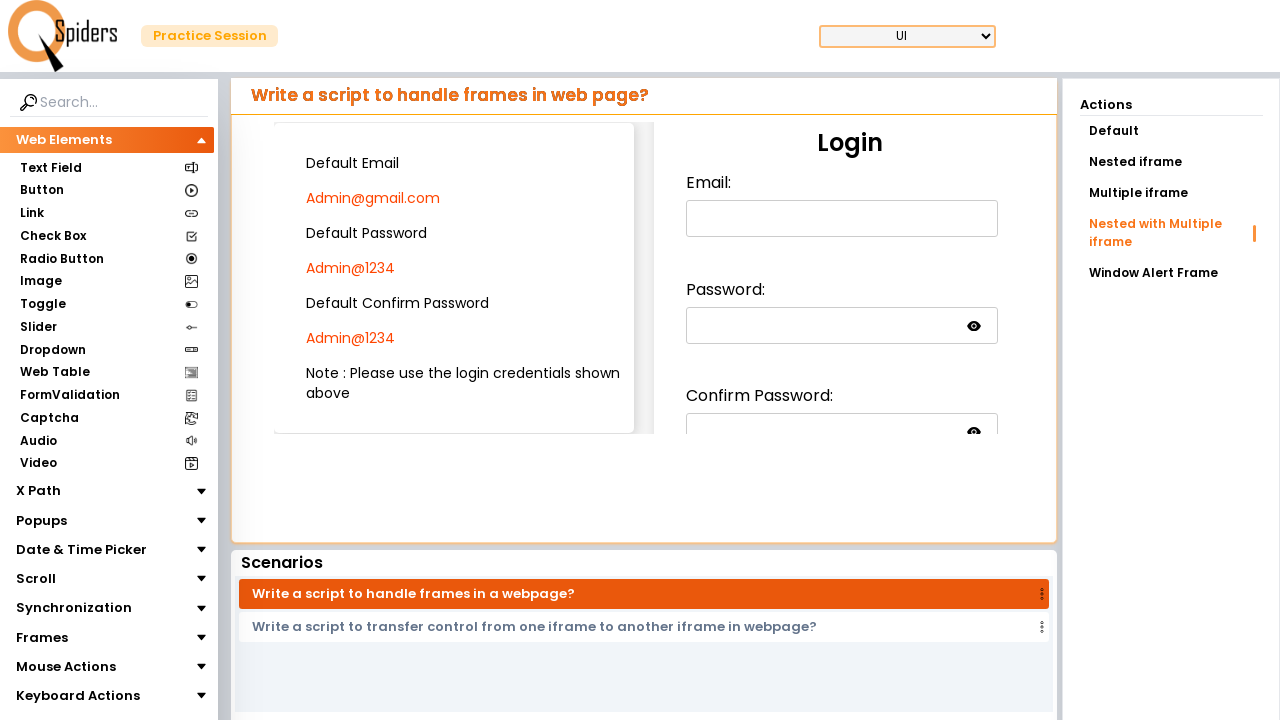

Waited 3 seconds for page to fully load
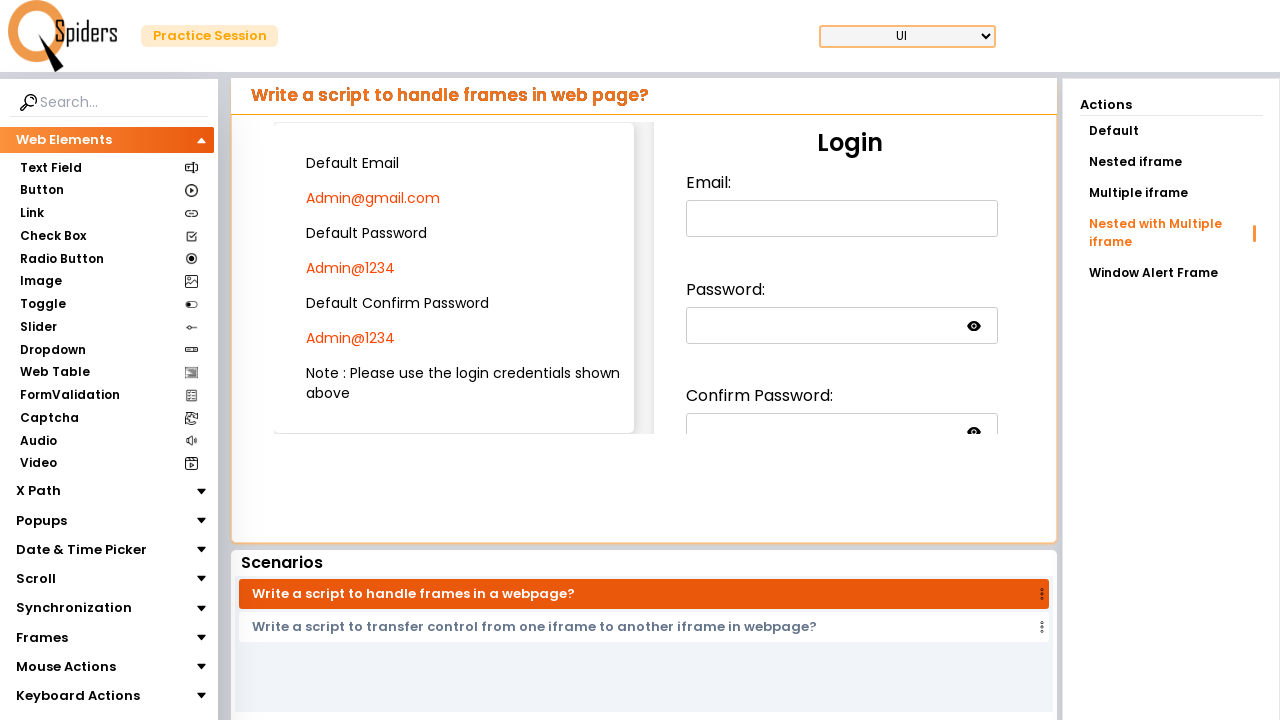

Located first level iframe
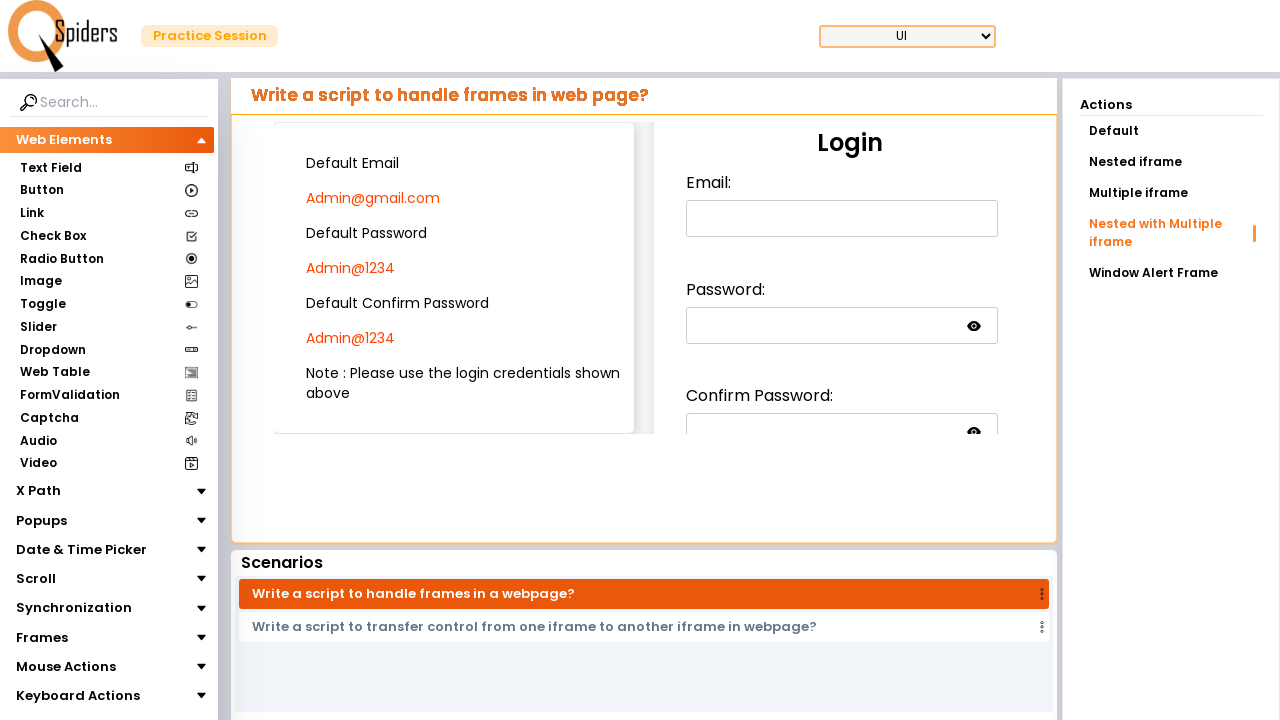

Read email credential value from first iframe
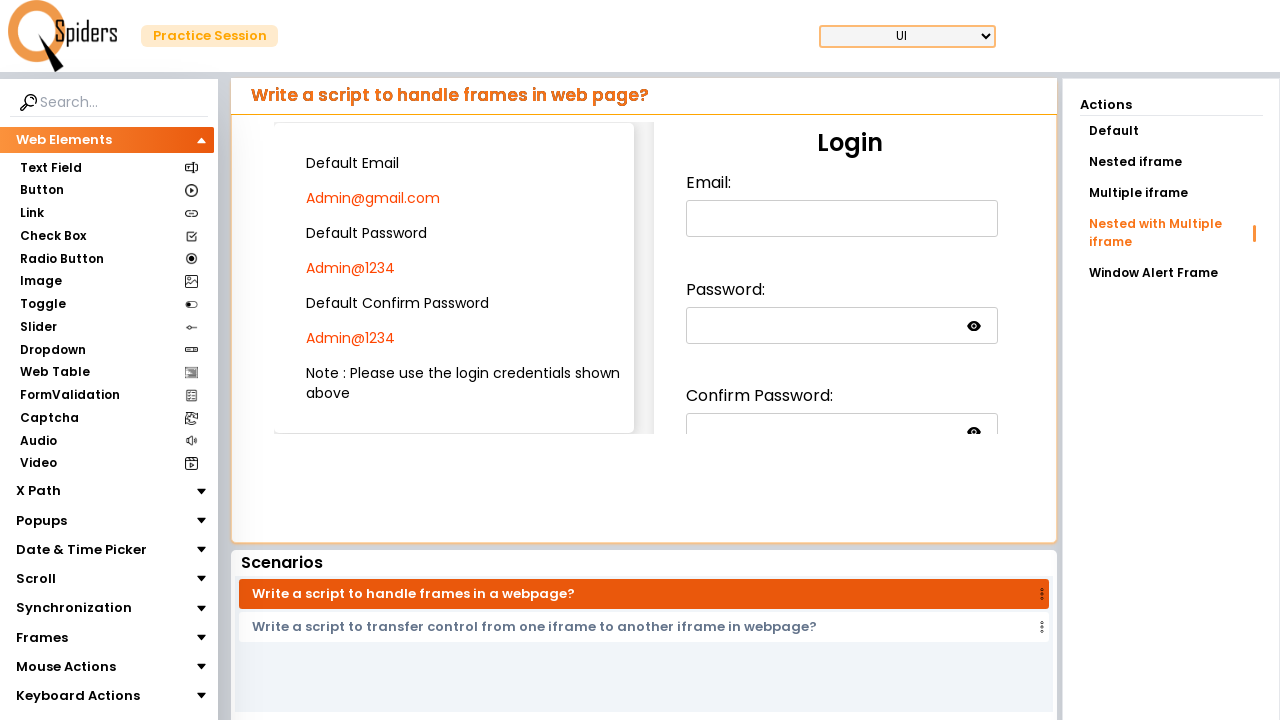

Read password credential value from first iframe
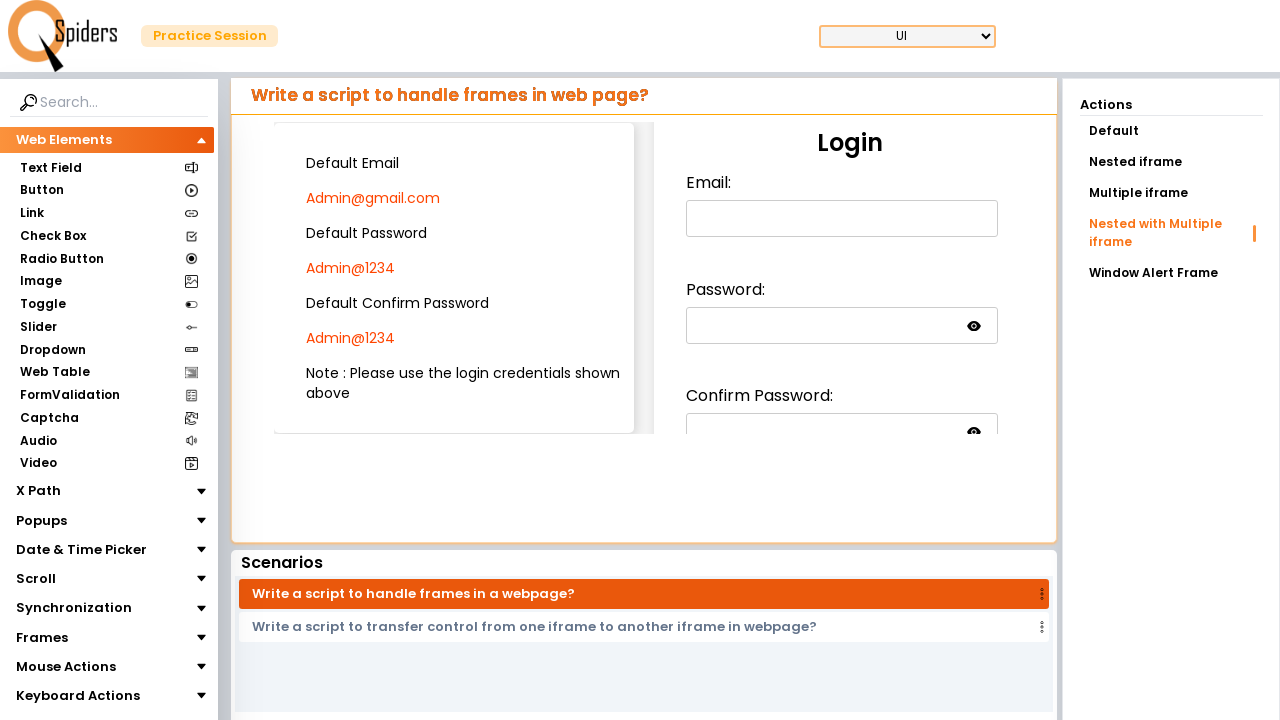

Read confirm credential value from first iframe
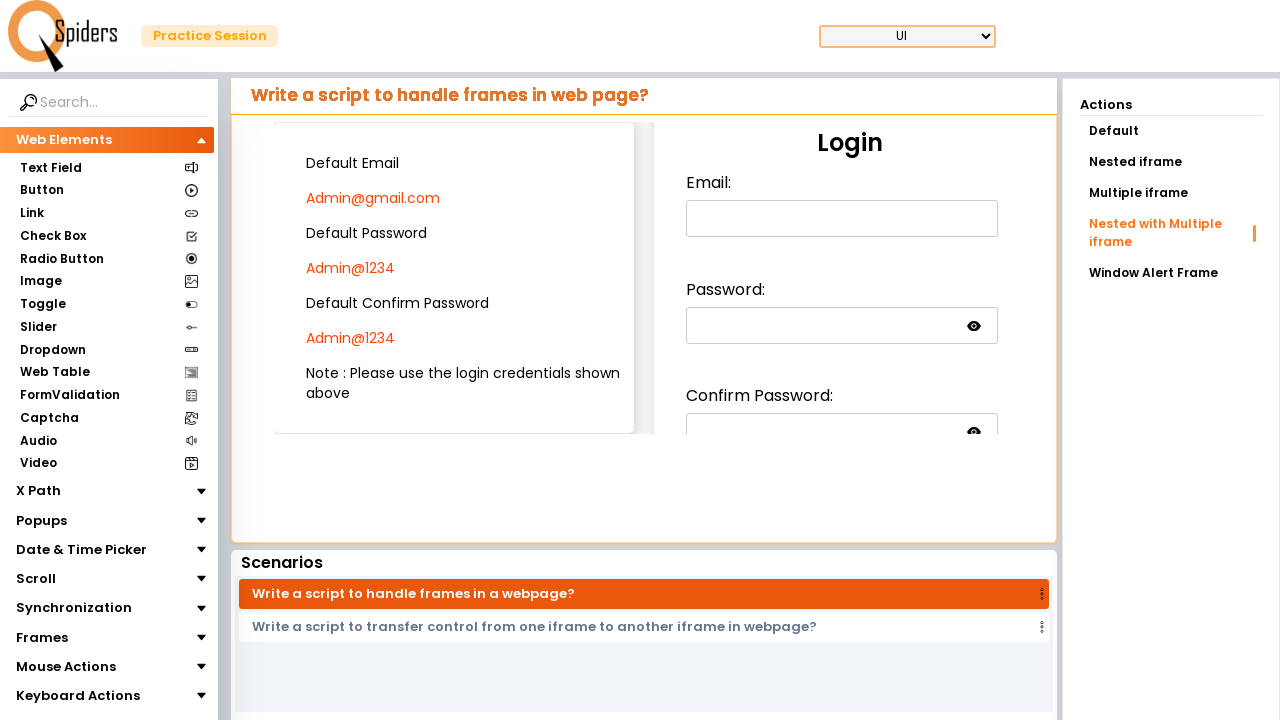

Located deeply nested email frame
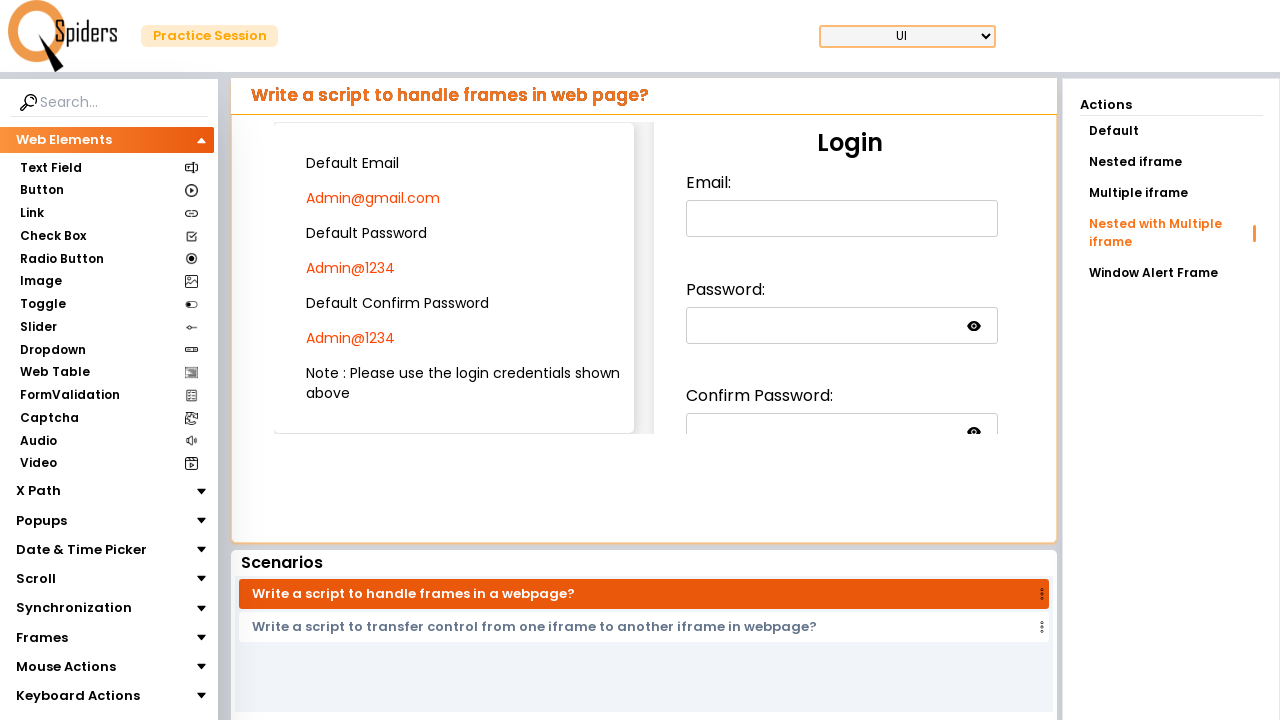

Filled email field with credential value: Admin@gmail.com on iframe >> nth=0 >> internal:control=enter-frame >> iframe >> nth=0 >> internal:c
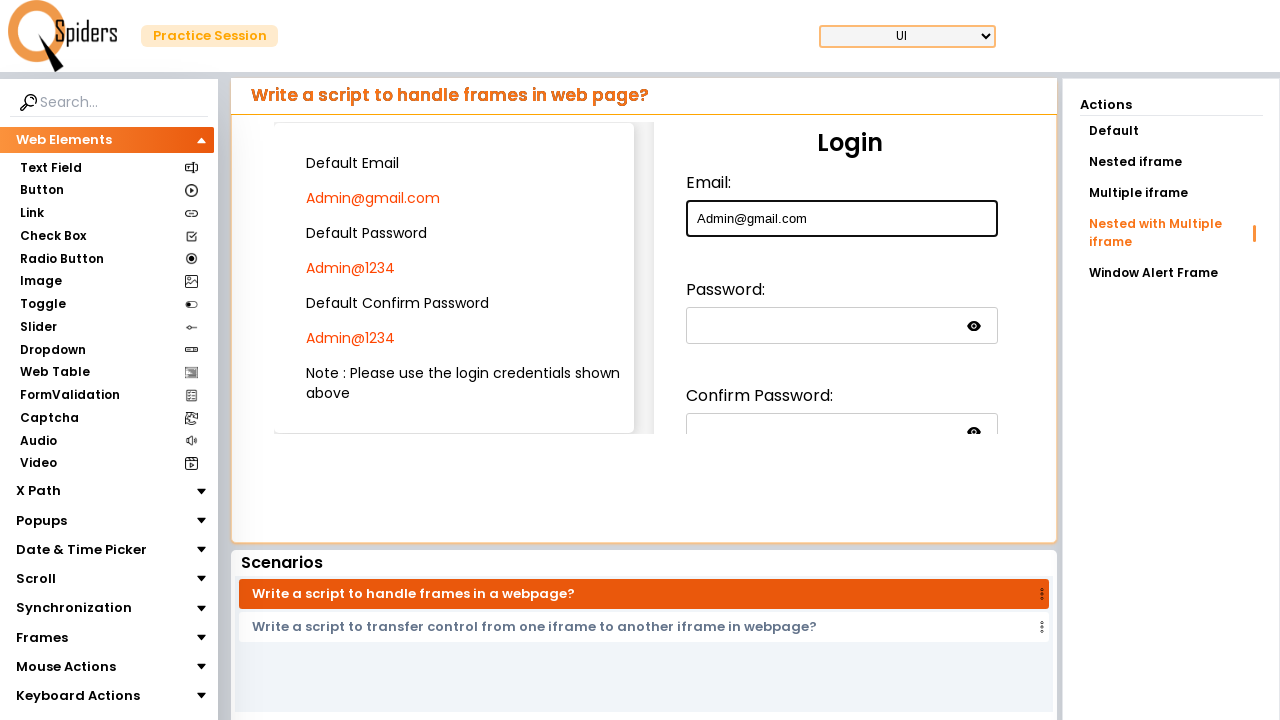

Located password frame (sibling of email frame)
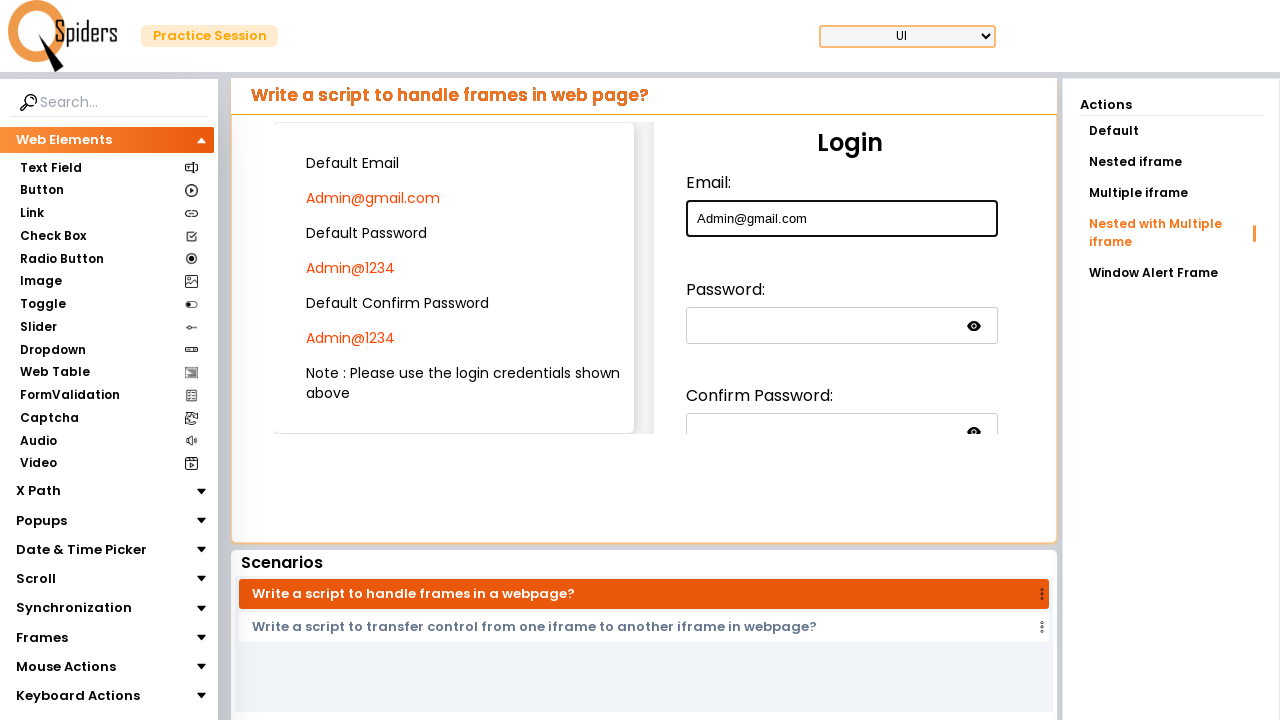

Filled password field with credential value: Admin@1234 on iframe >> nth=0 >> internal:control=enter-frame >> iframe >> nth=0 >> internal:c
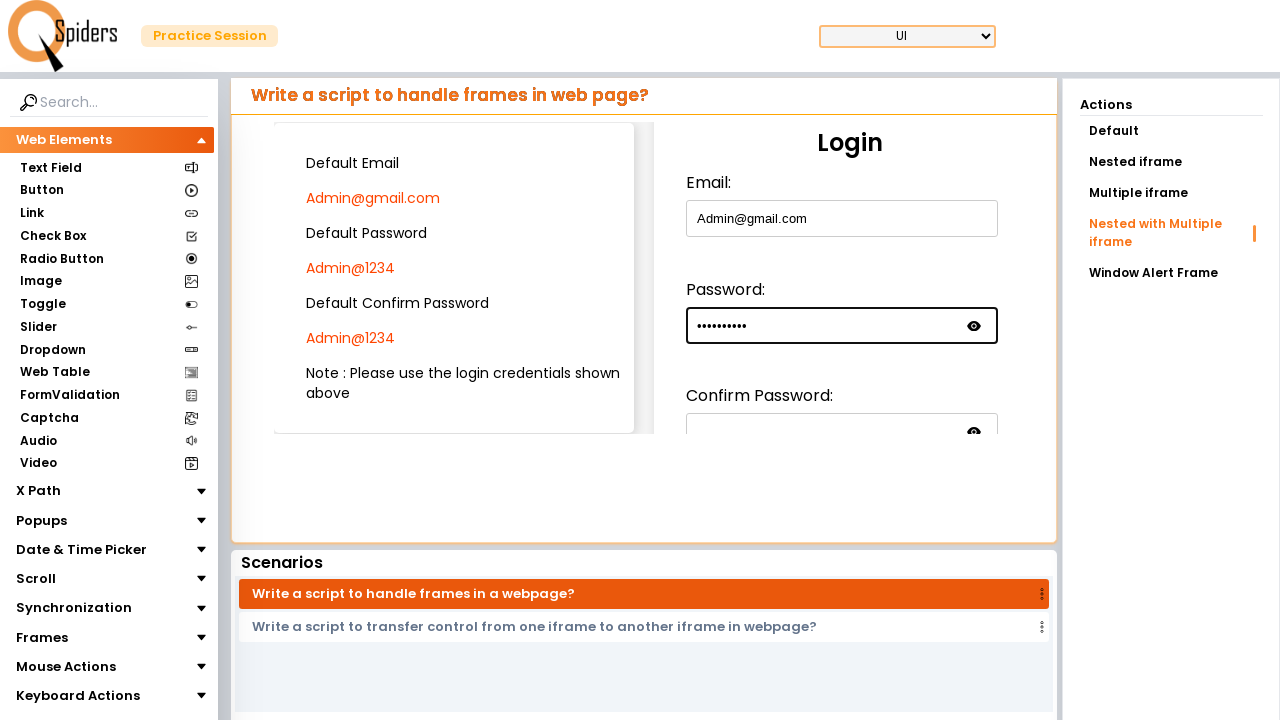

Located confirm frame
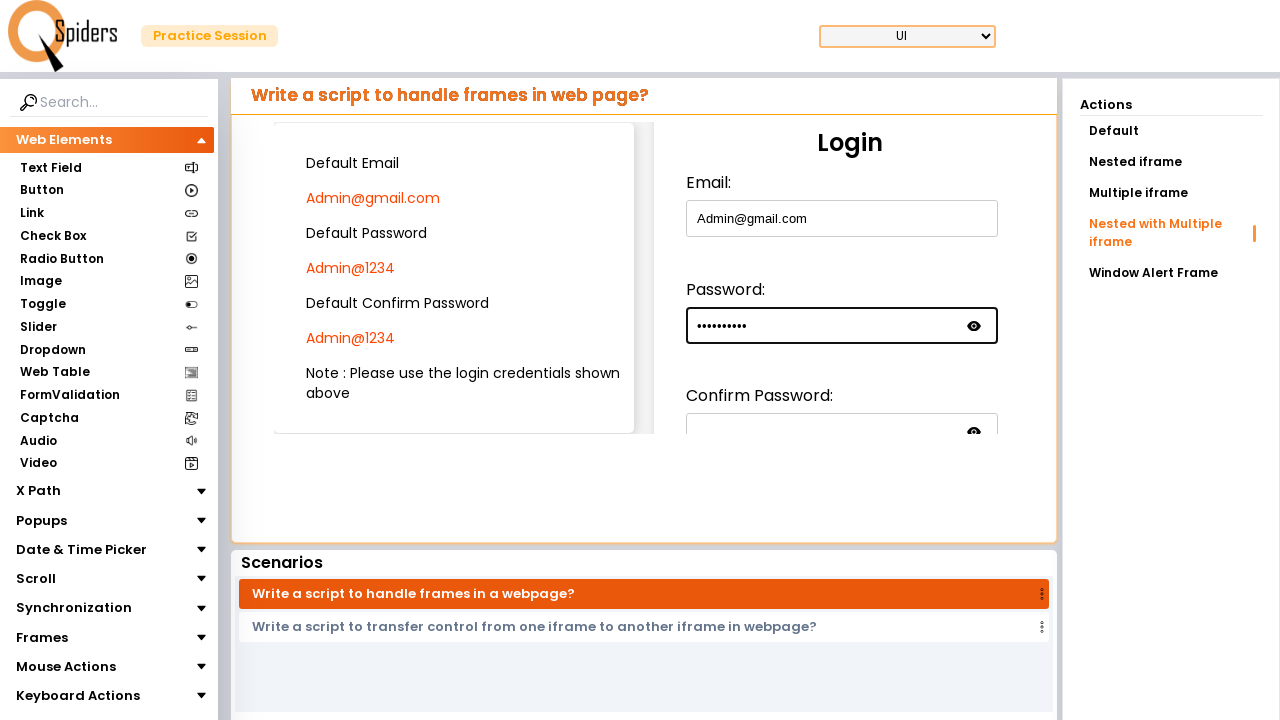

Filled confirm field with credential value: Admin@1234 on iframe >> nth=0 >> internal:control=enter-frame >> iframe >> nth=0 >> internal:c
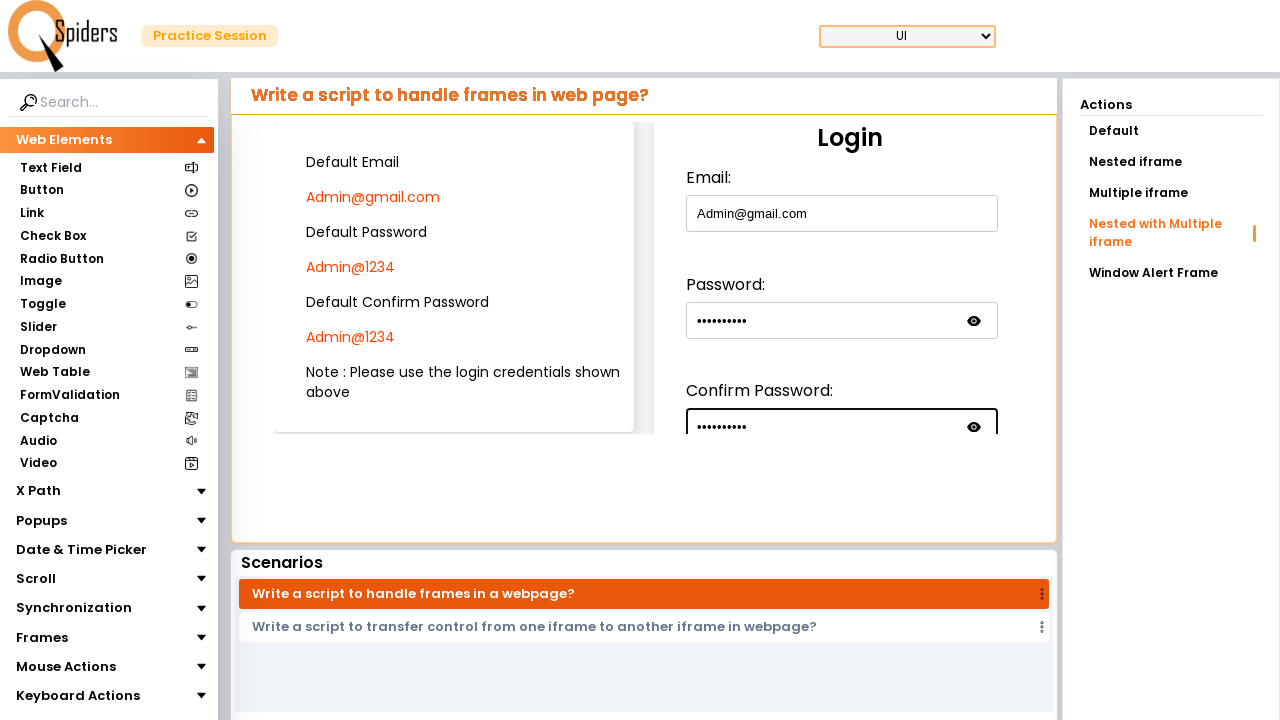

Located submit button frame
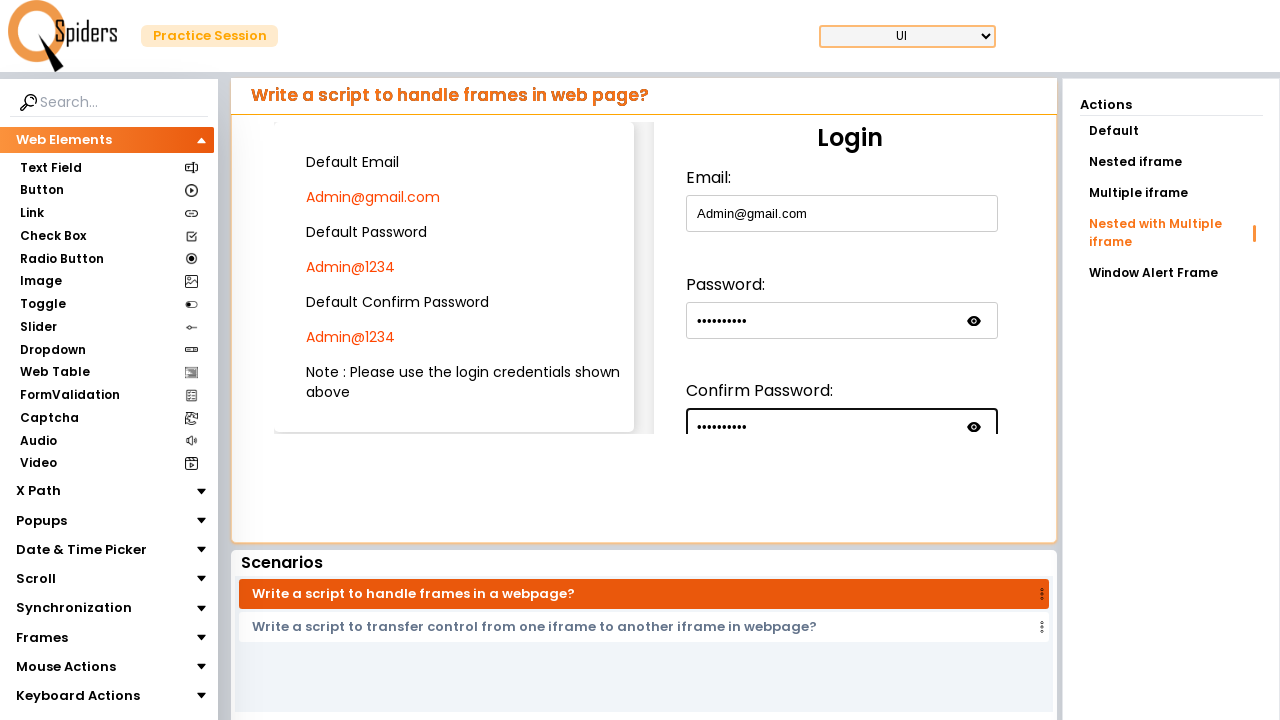

Waited 2 seconds before clicking submit button
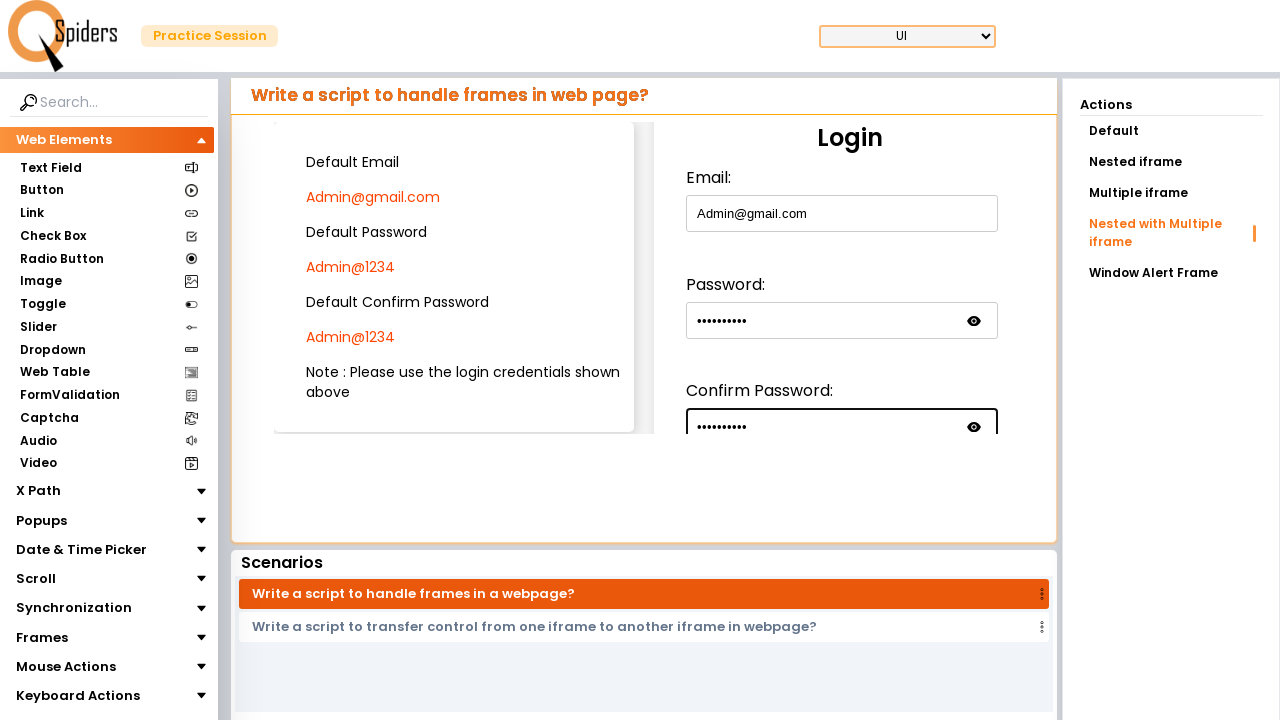

Clicked submit button at (726, 355) on iframe >> nth=0 >> internal:control=enter-frame >> iframe >> nth=0 >> internal:c
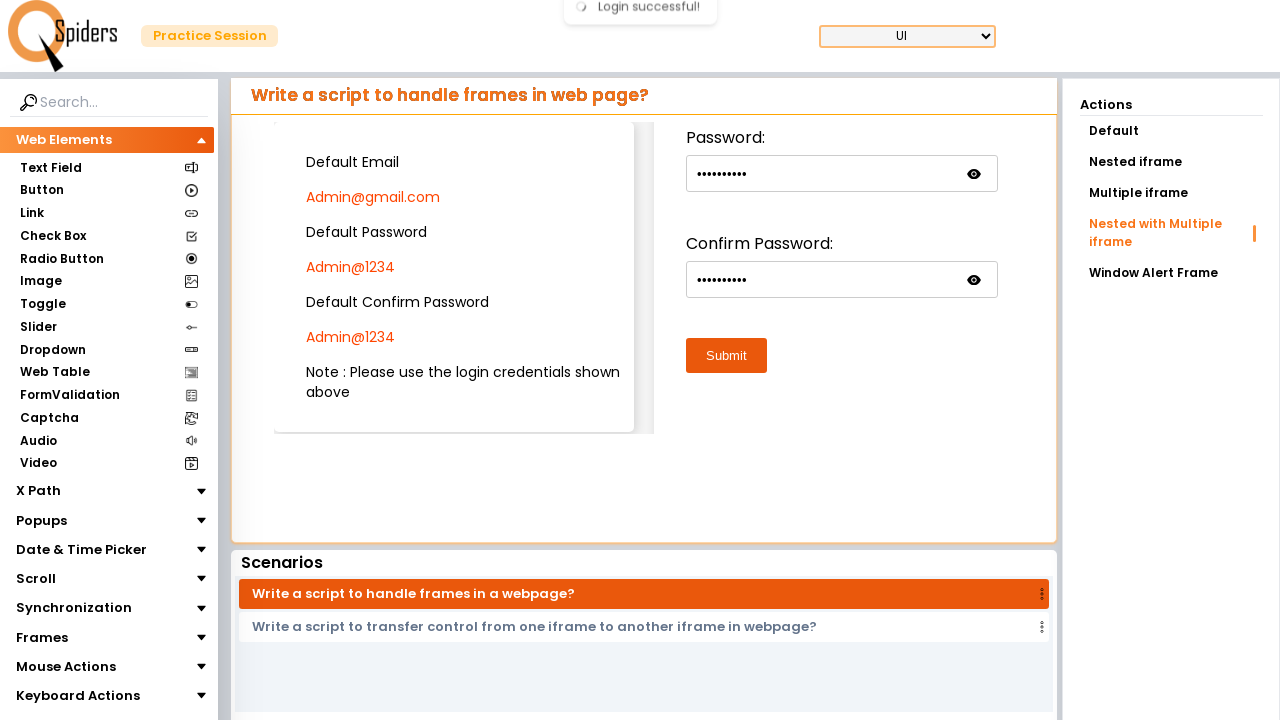

Waited 4 seconds for form submission to complete
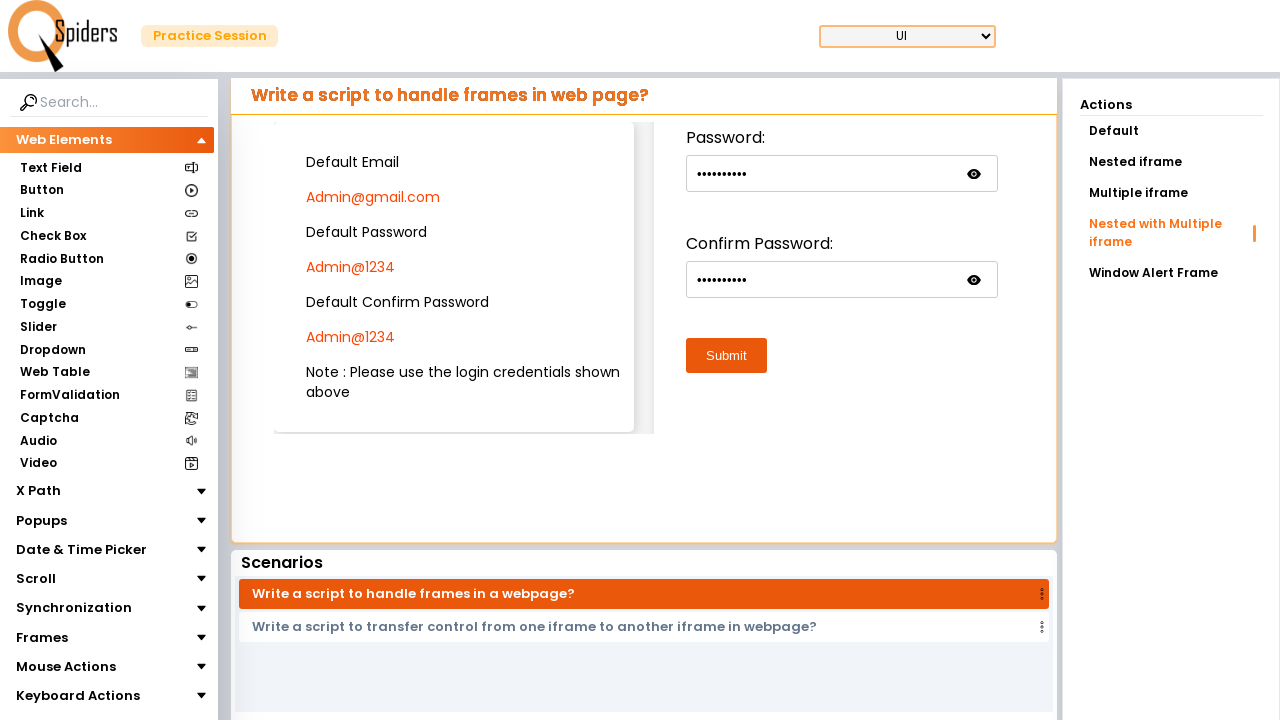

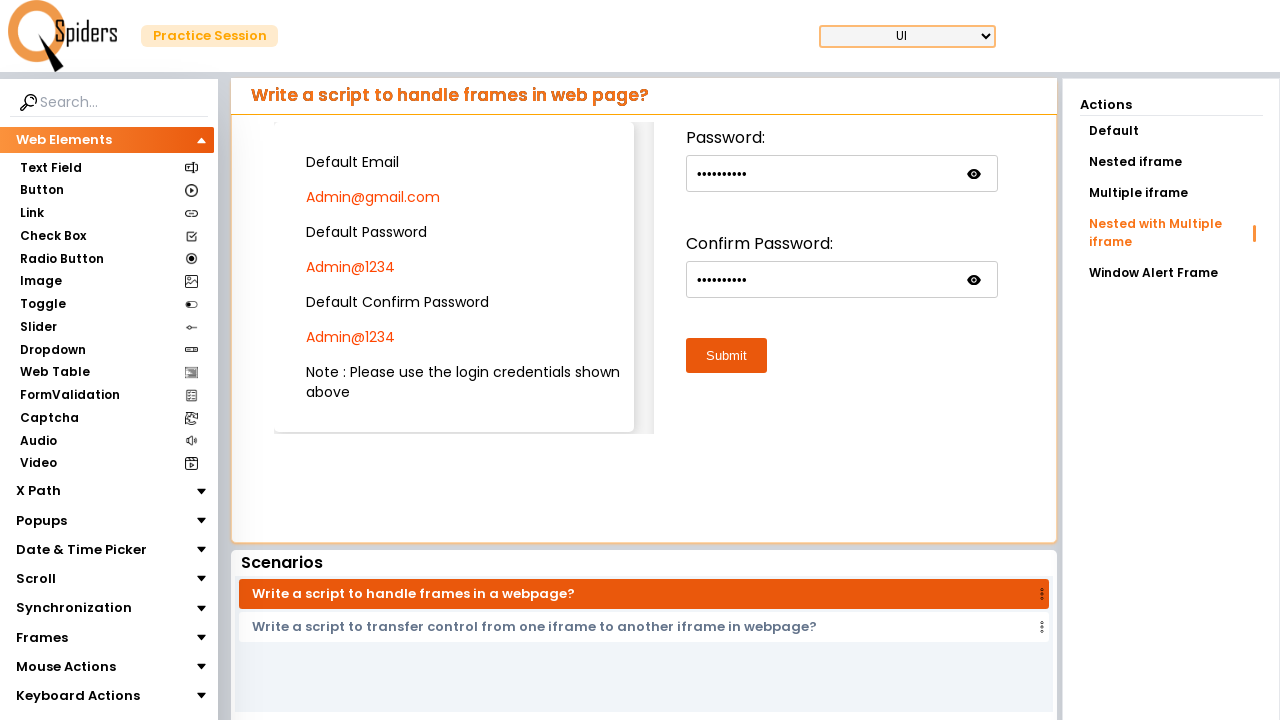